Tests opening multiple URLs in separate windows/tabs and performs a search on Bing while closing other windows

Starting URL: https://www.openmultipleurl.com/

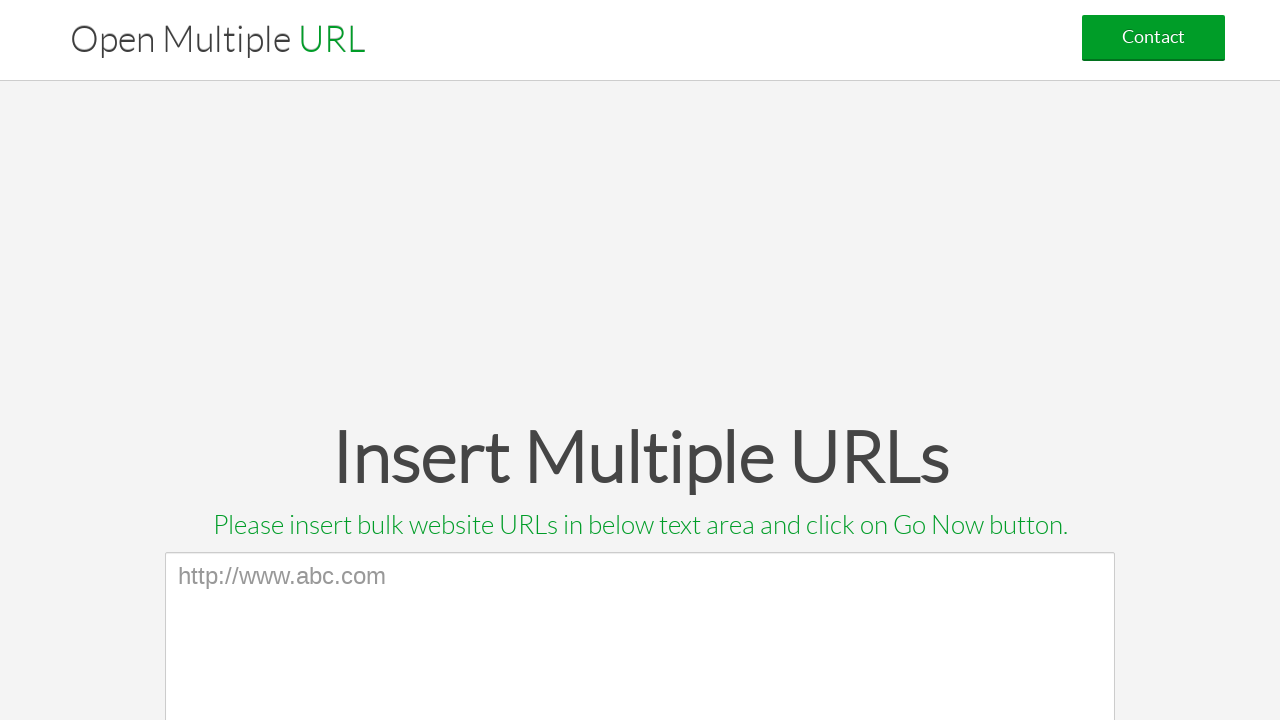

Filled textarea with Google URL on textarea[name='list_urls']
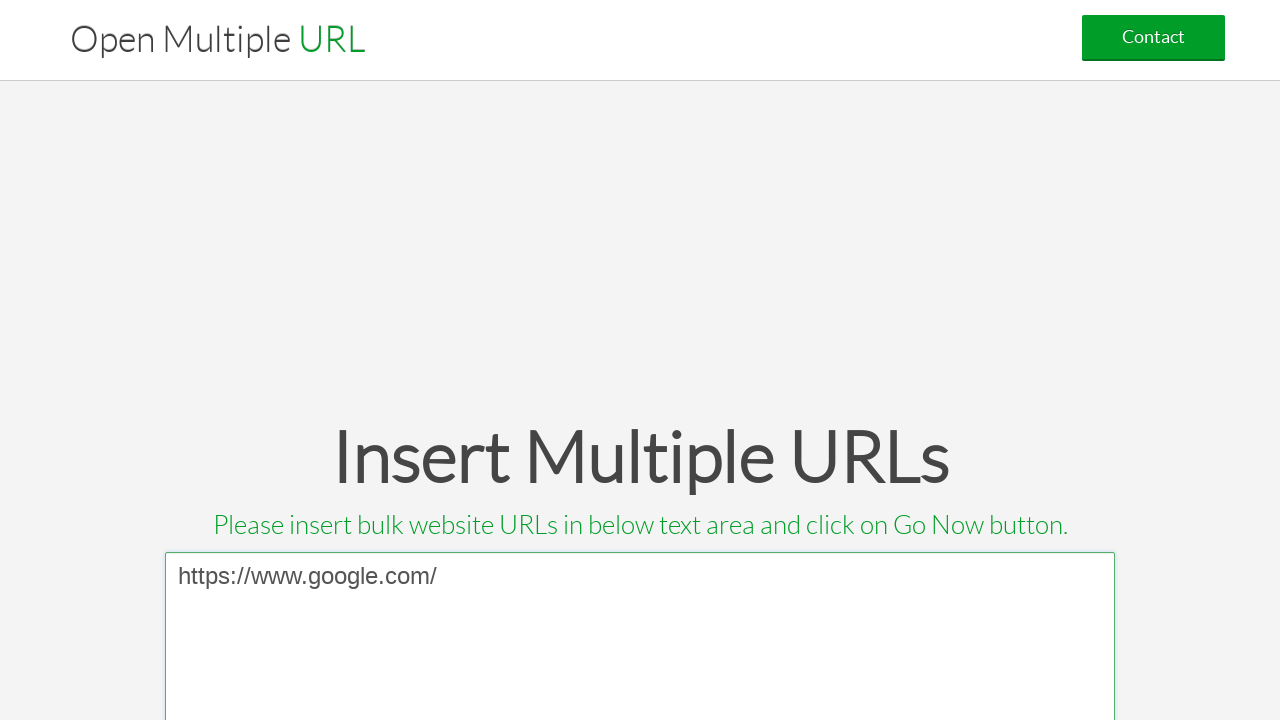

Pressed Enter to add Google URL on textarea[name='list_urls']
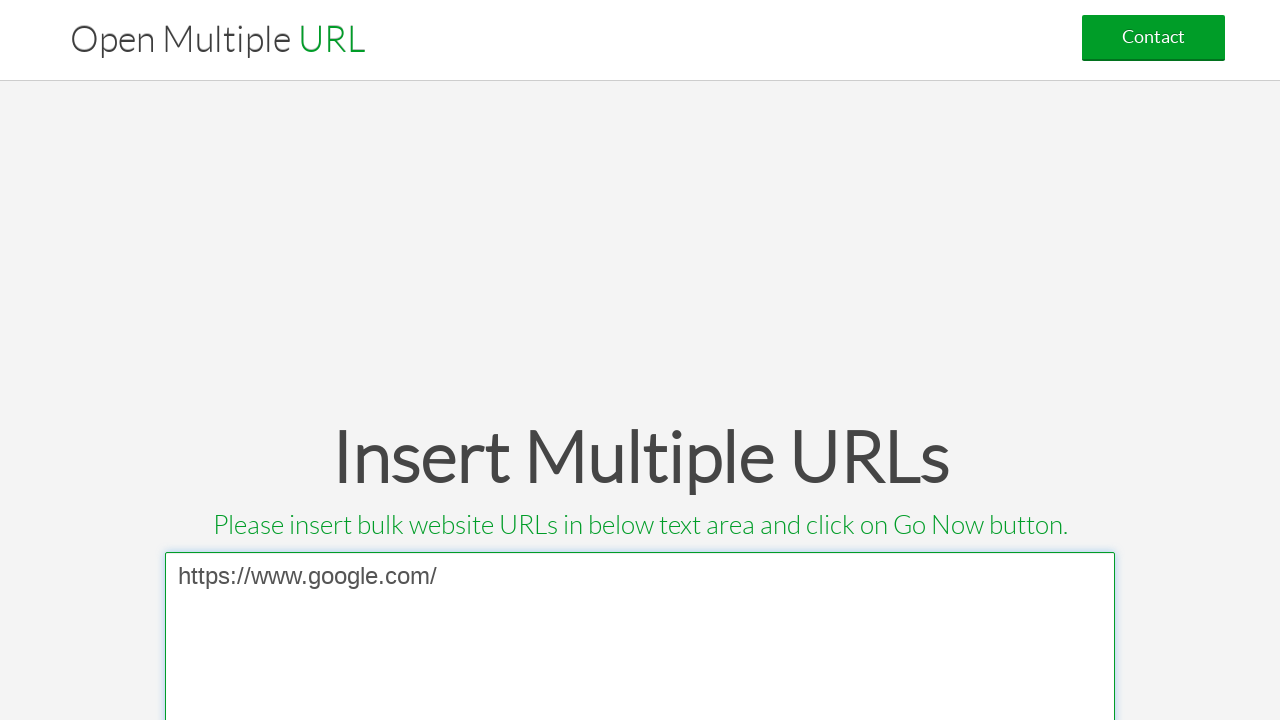

Filled textarea with Bing URL on textarea[name='list_urls']
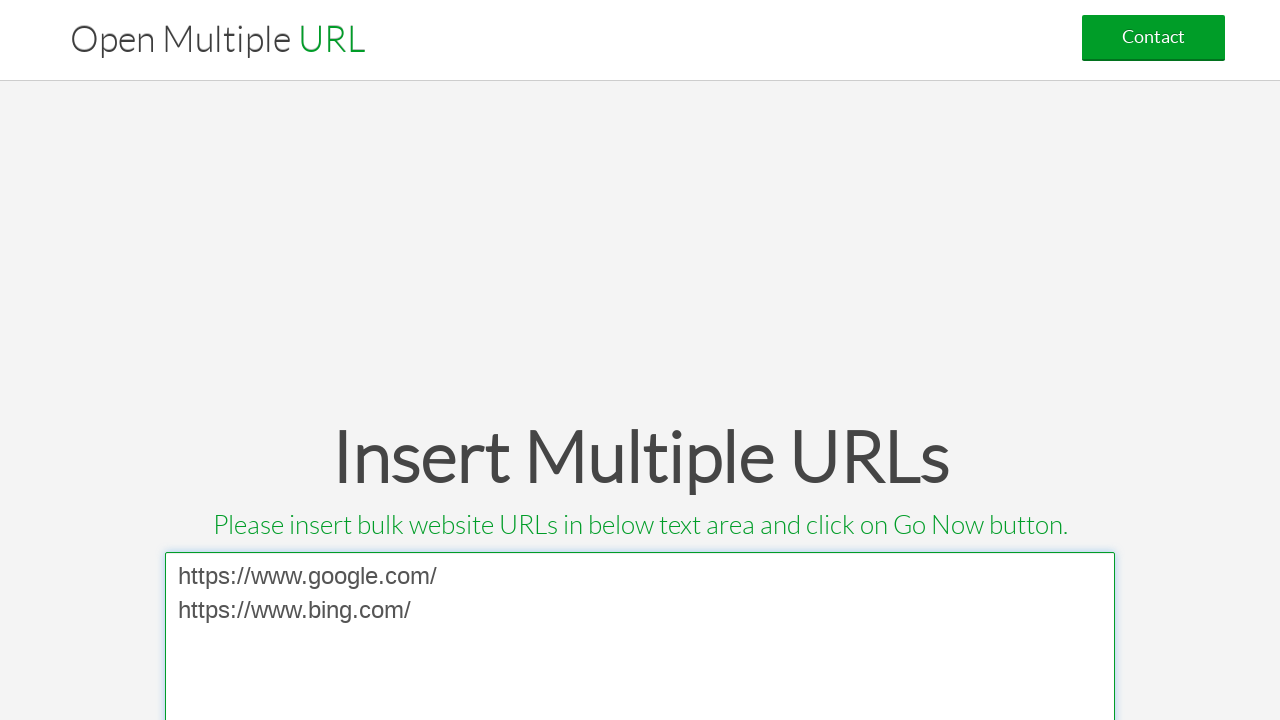

Pressed Enter to add Bing URL on textarea[name='list_urls']
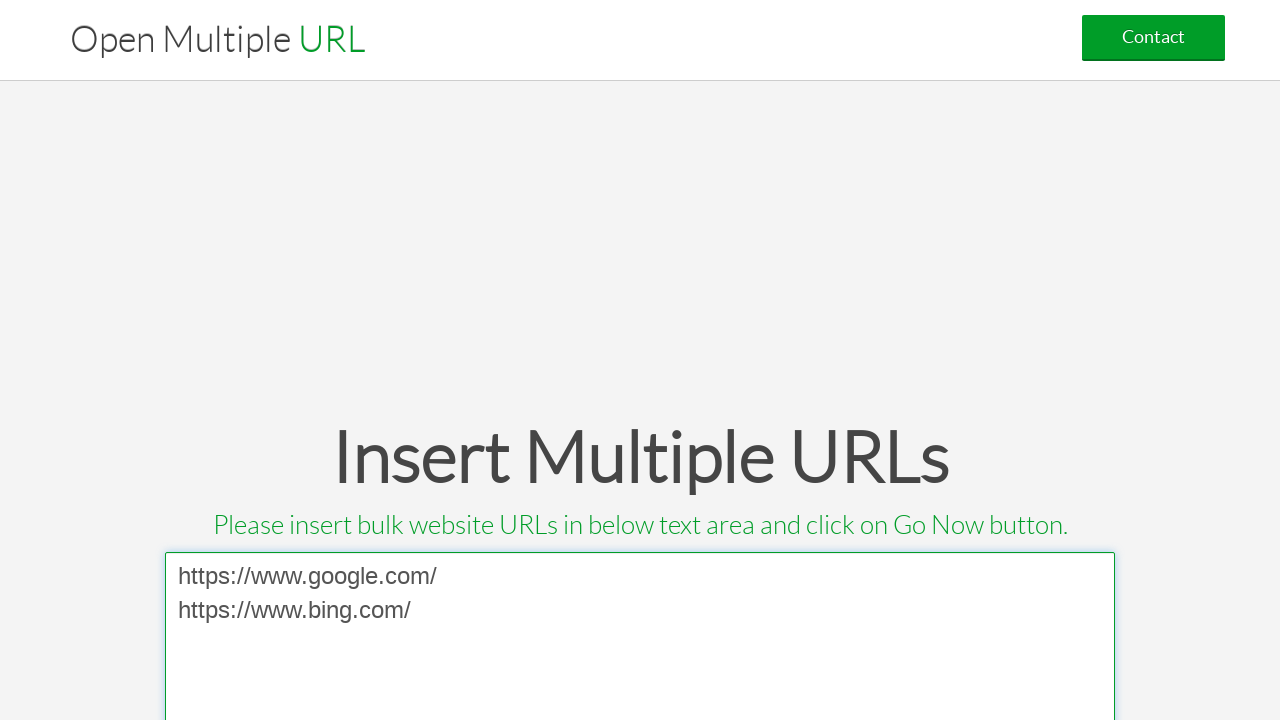

Filled textarea with Yahoo URL on textarea[name='list_urls']
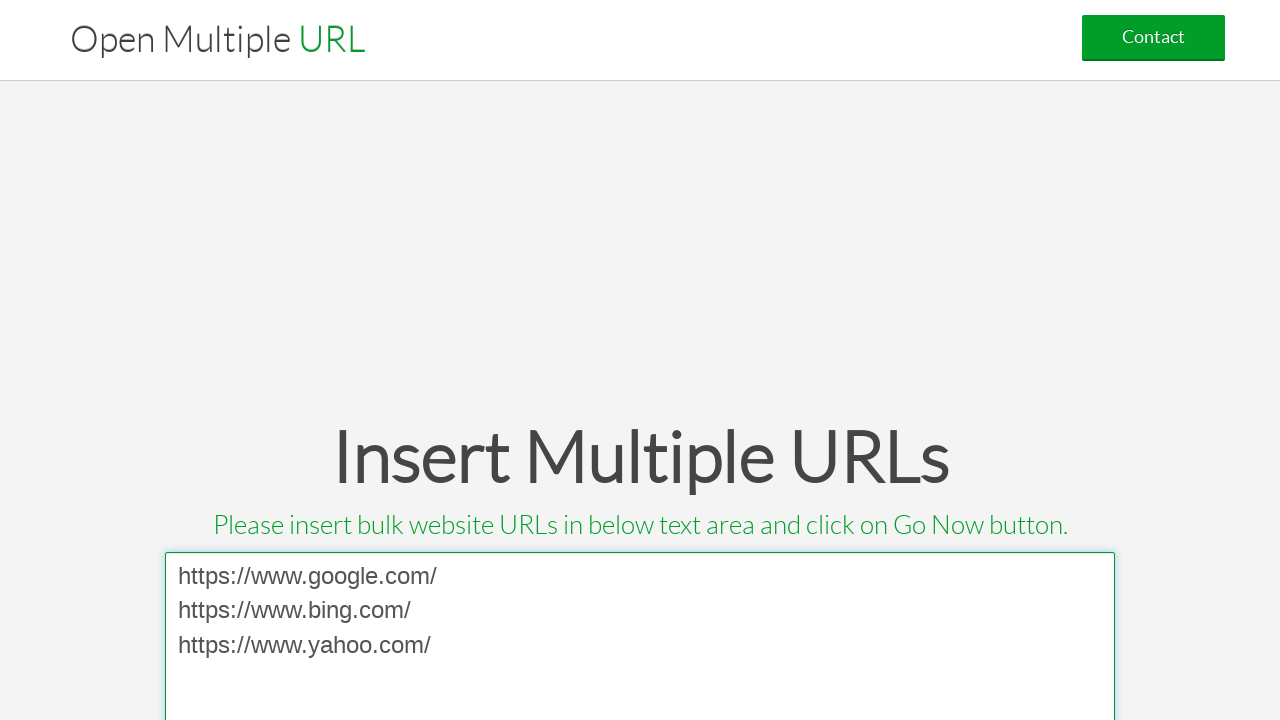

Pressed Enter to add Yahoo URL on textarea[name='list_urls']
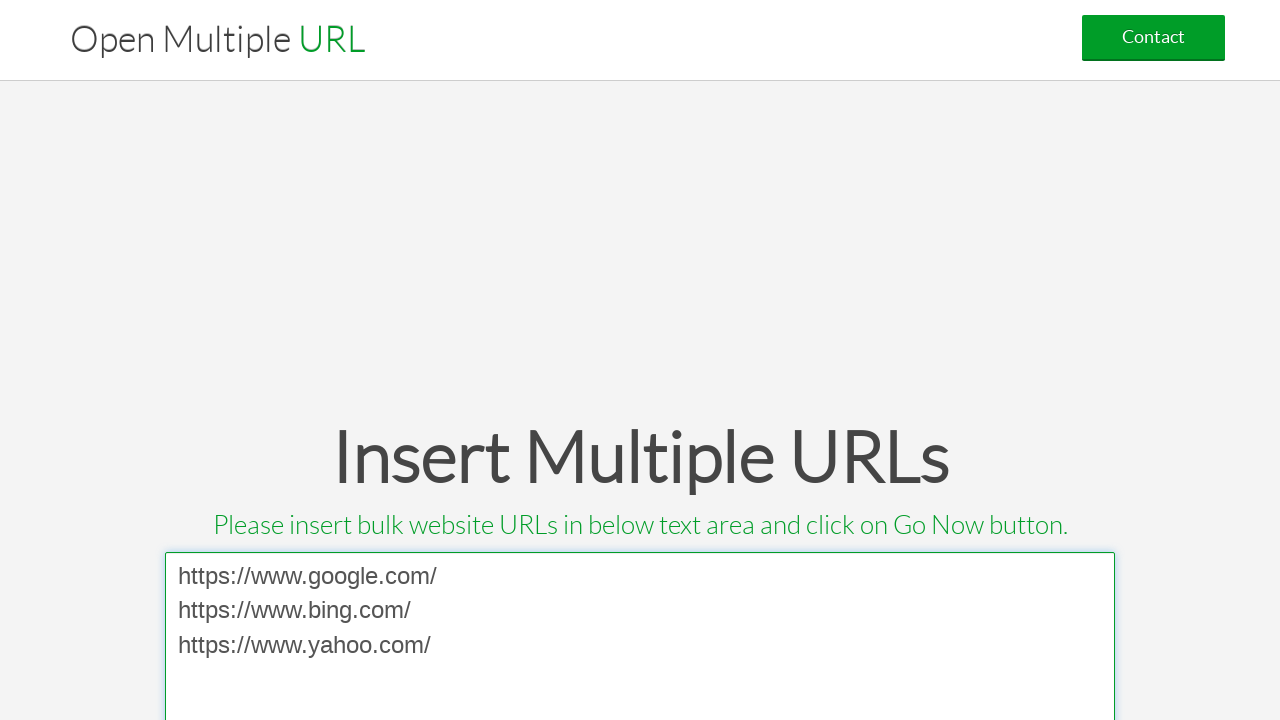

Filled textarea with Facebook URL on textarea[name='list_urls']
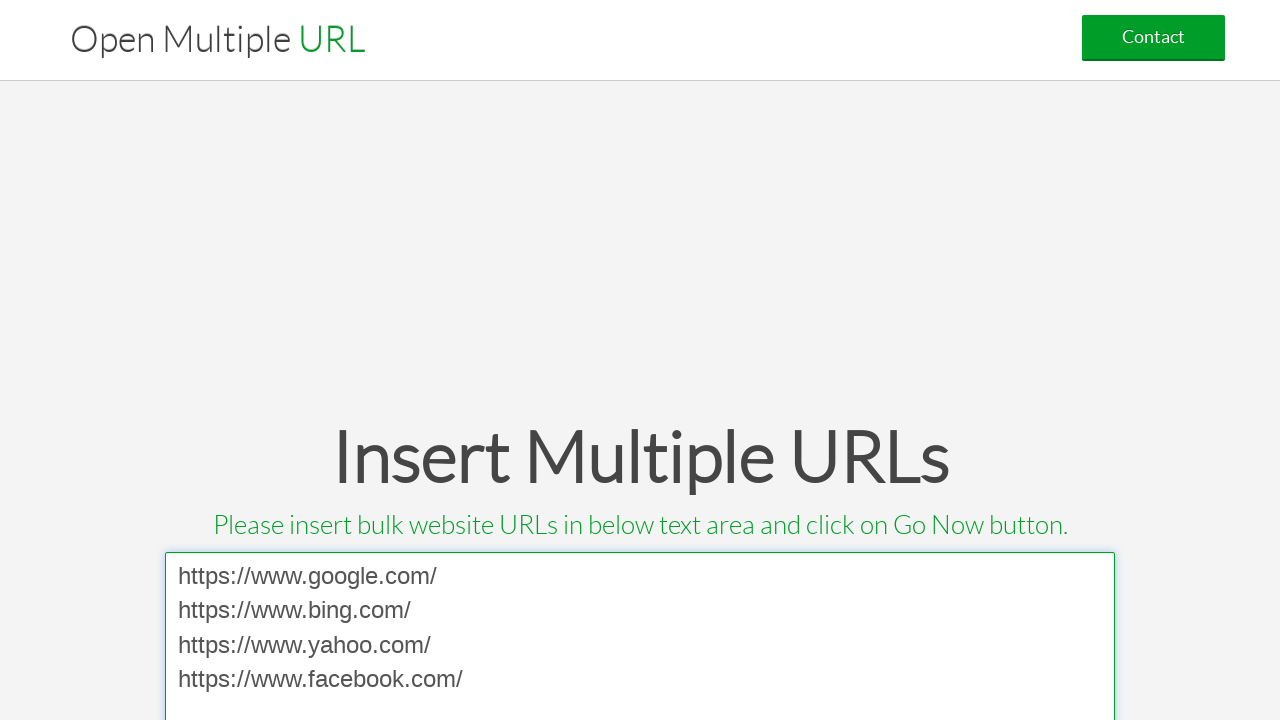

Pressed Enter to add Facebook URL on textarea[name='list_urls']
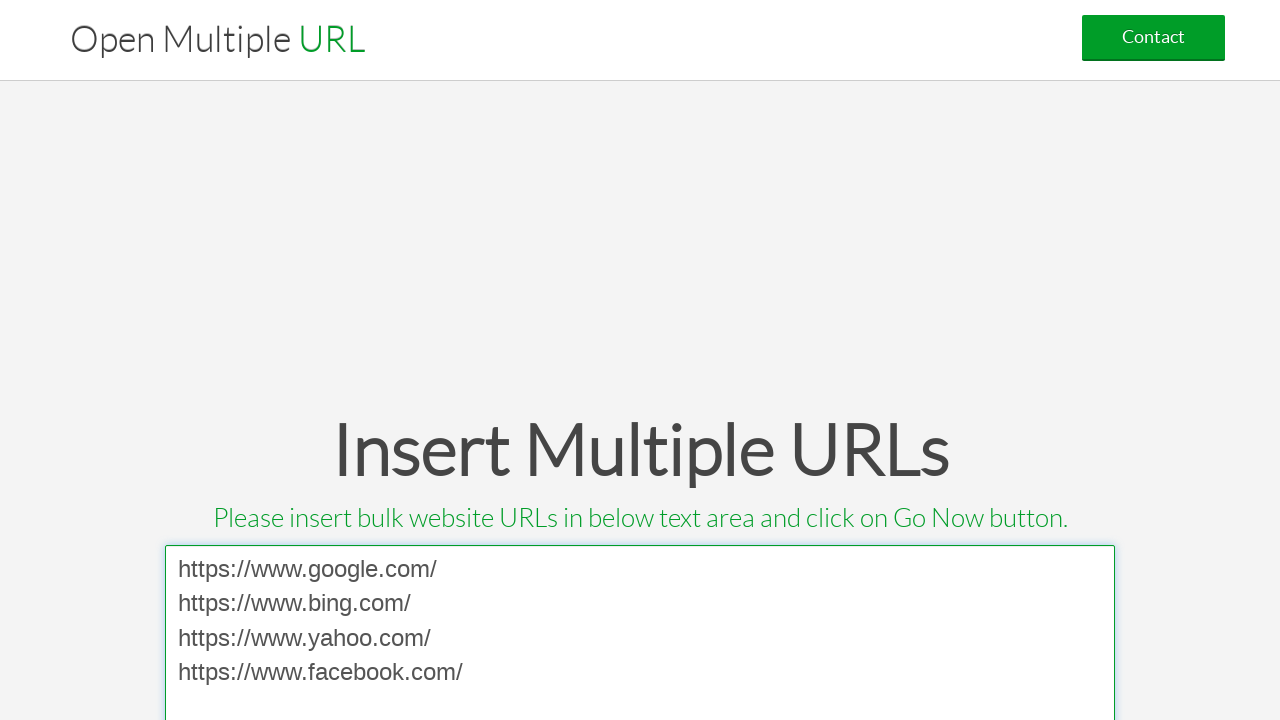

Filled textarea with Amazon URL on textarea[name='list_urls']
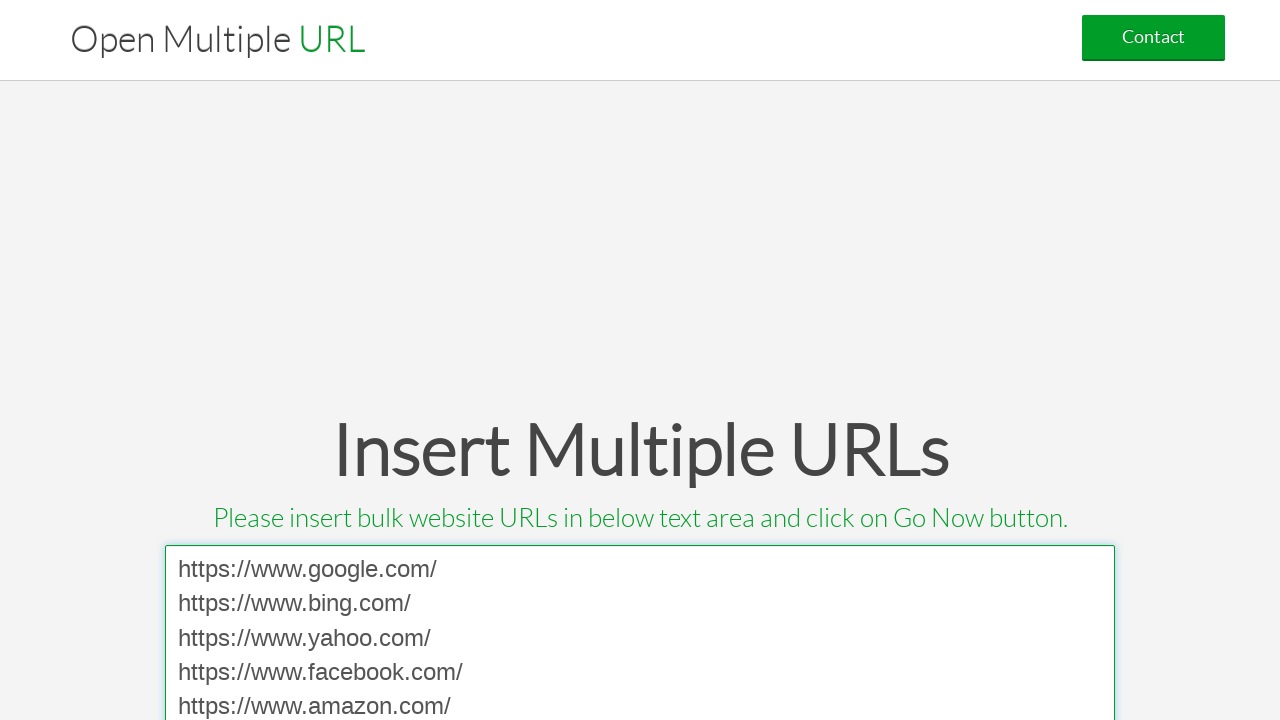

Pressed Enter to add Amazon URL on textarea[name='list_urls']
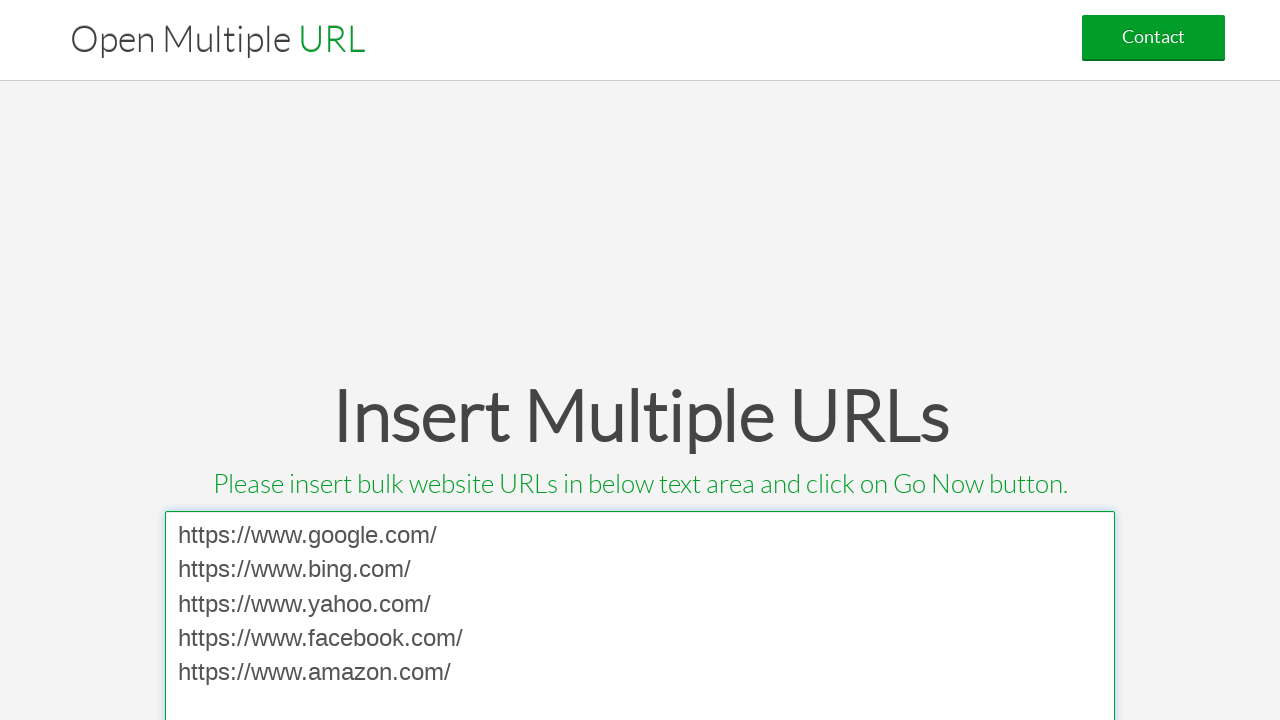

Clicked Go Now button to open all URLs in separate windows at (640, 360) on input[value='Go Now']
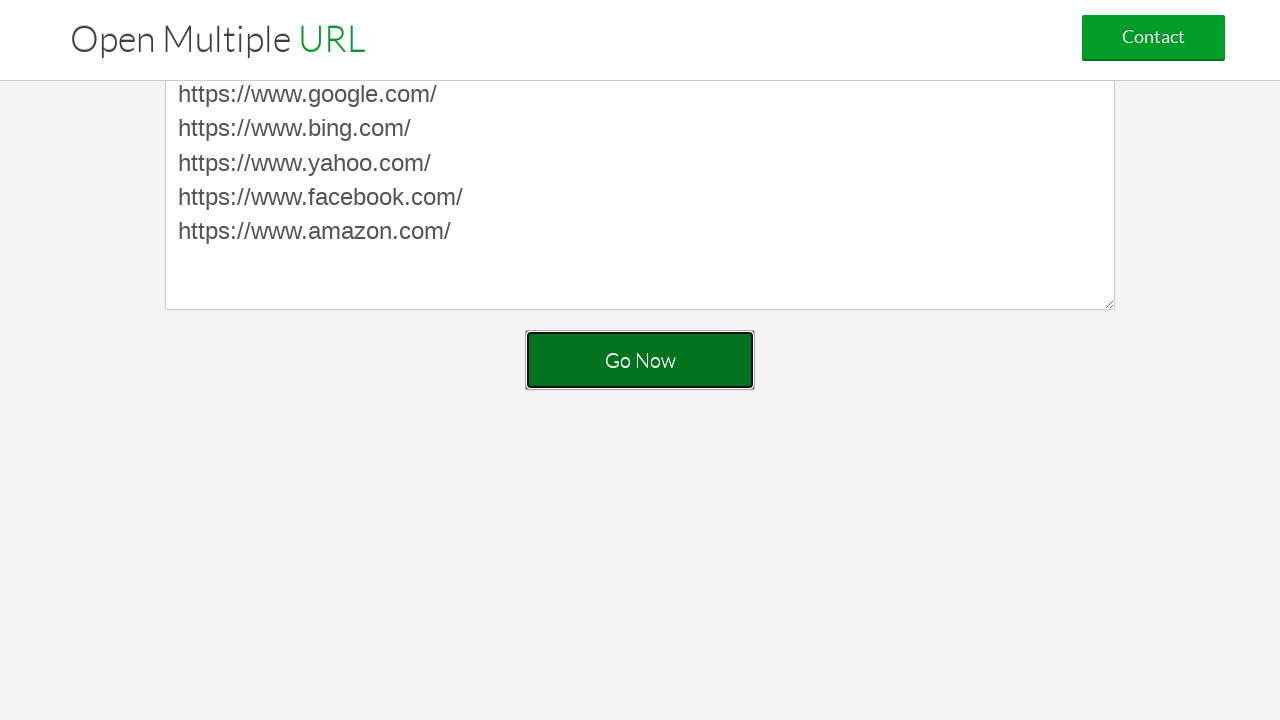

Closed window with URL: chrome-error://chromewebdata/
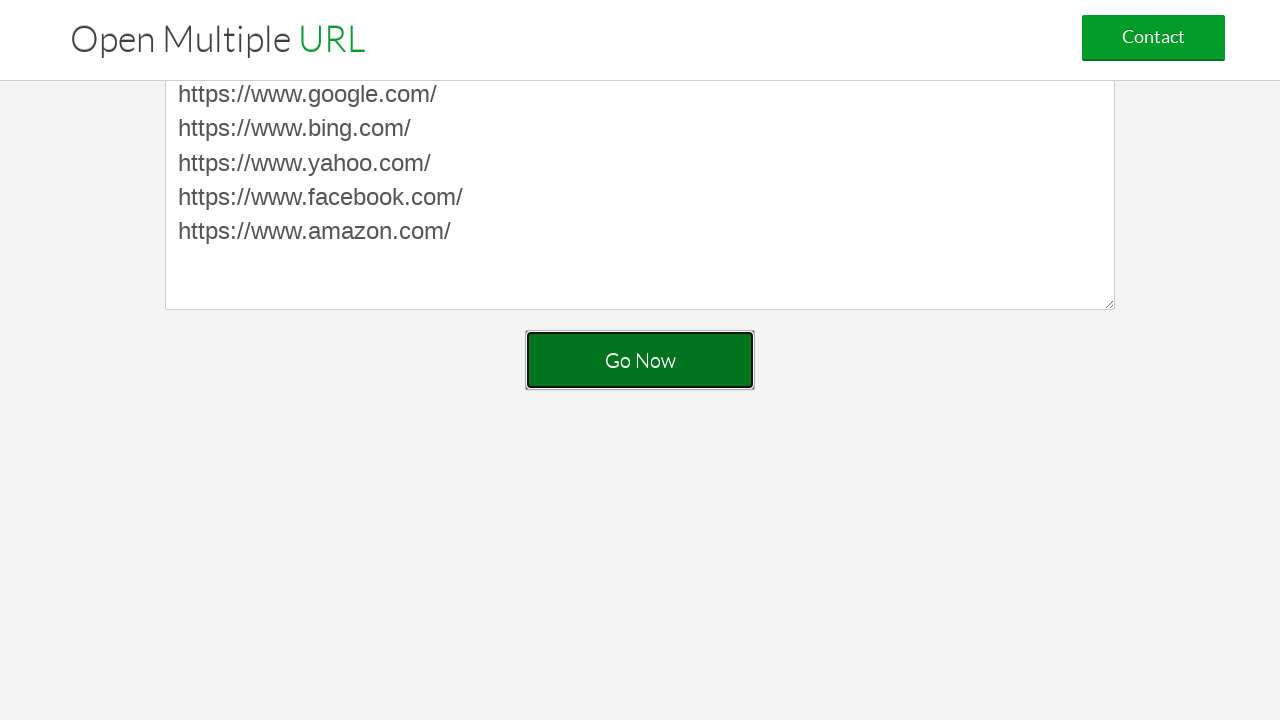

Closed window with URL: chrome-error://chromewebdata/
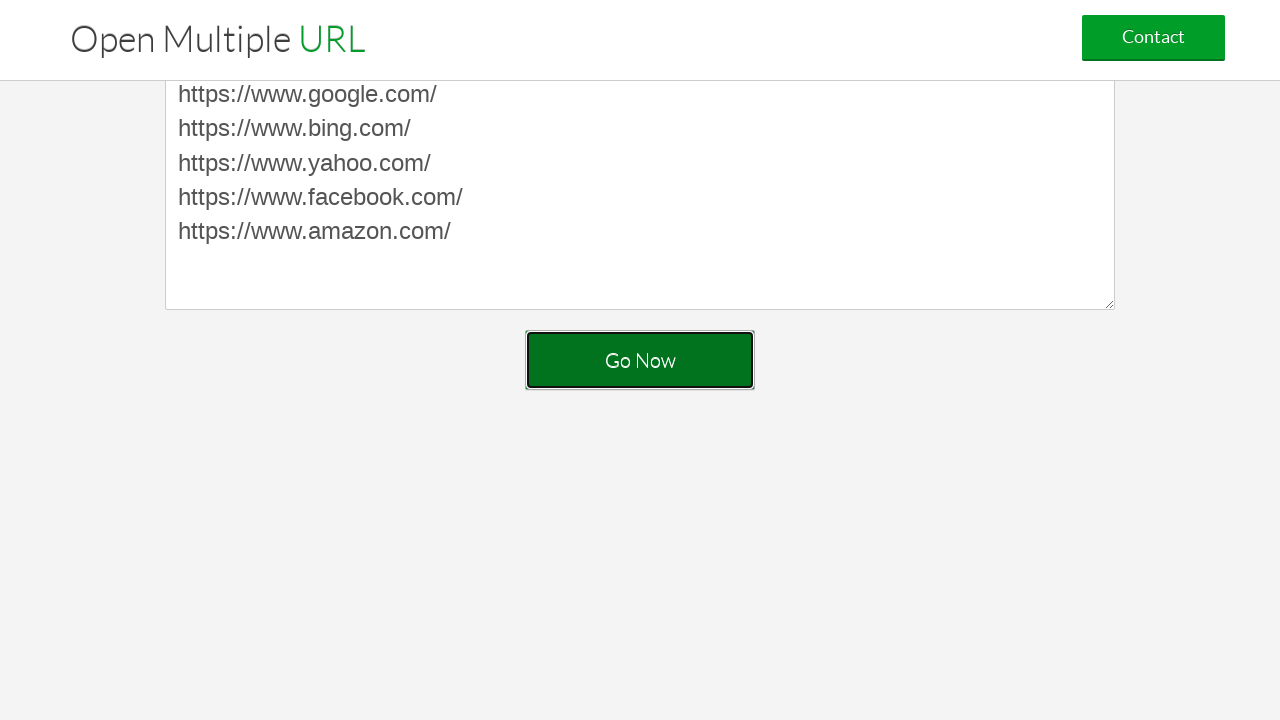

Closed window with URL: chrome-error://chromewebdata/
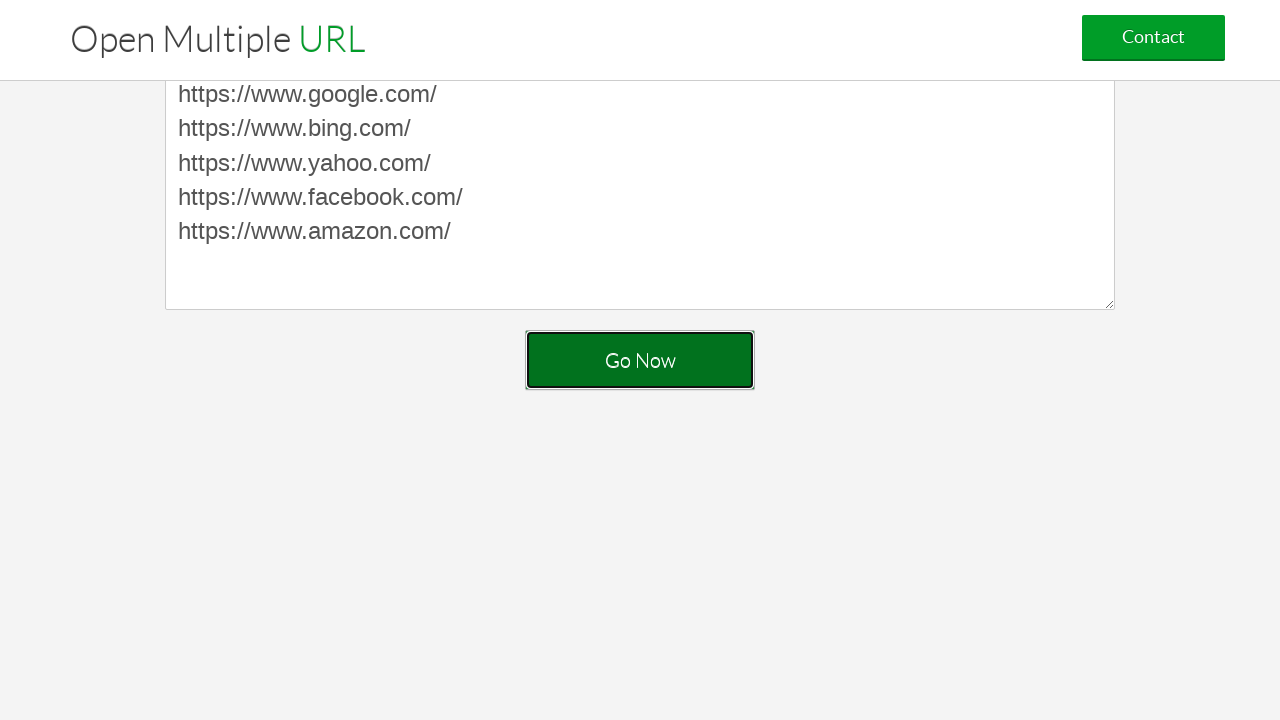

Closed window with URL: chrome-error://chromewebdata/
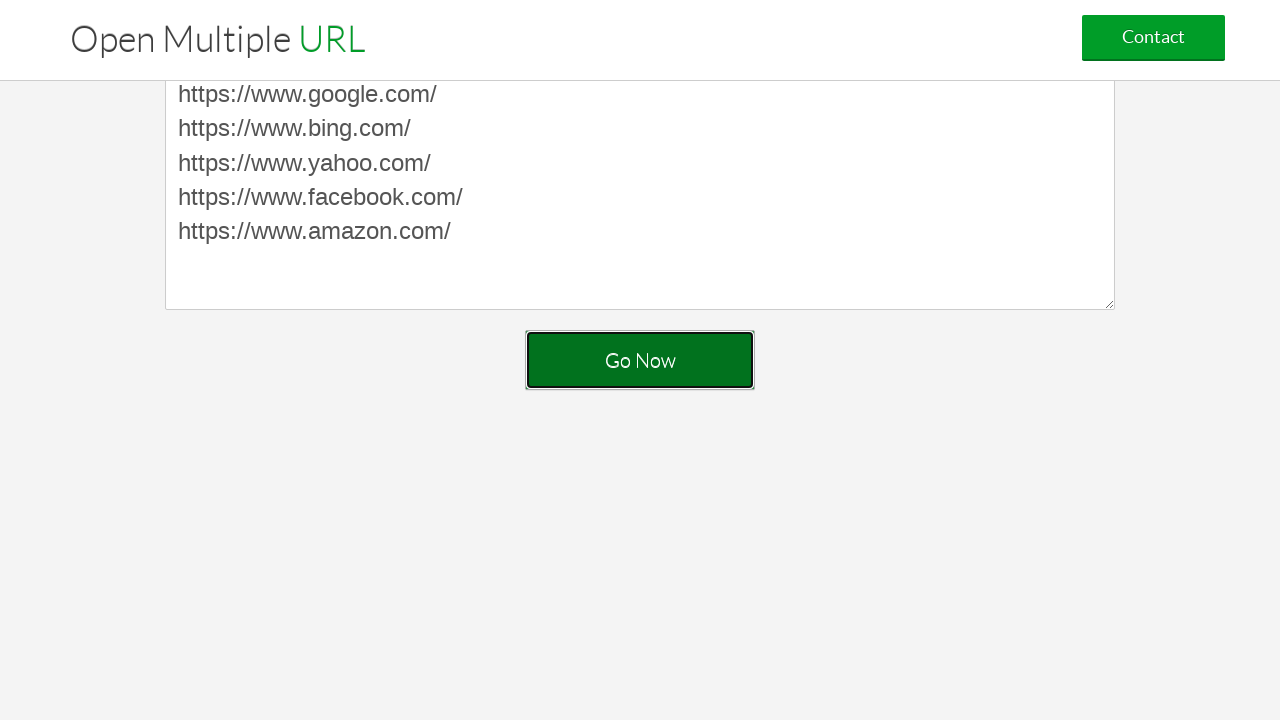

Closed window with URL: chrome-error://chromewebdata/
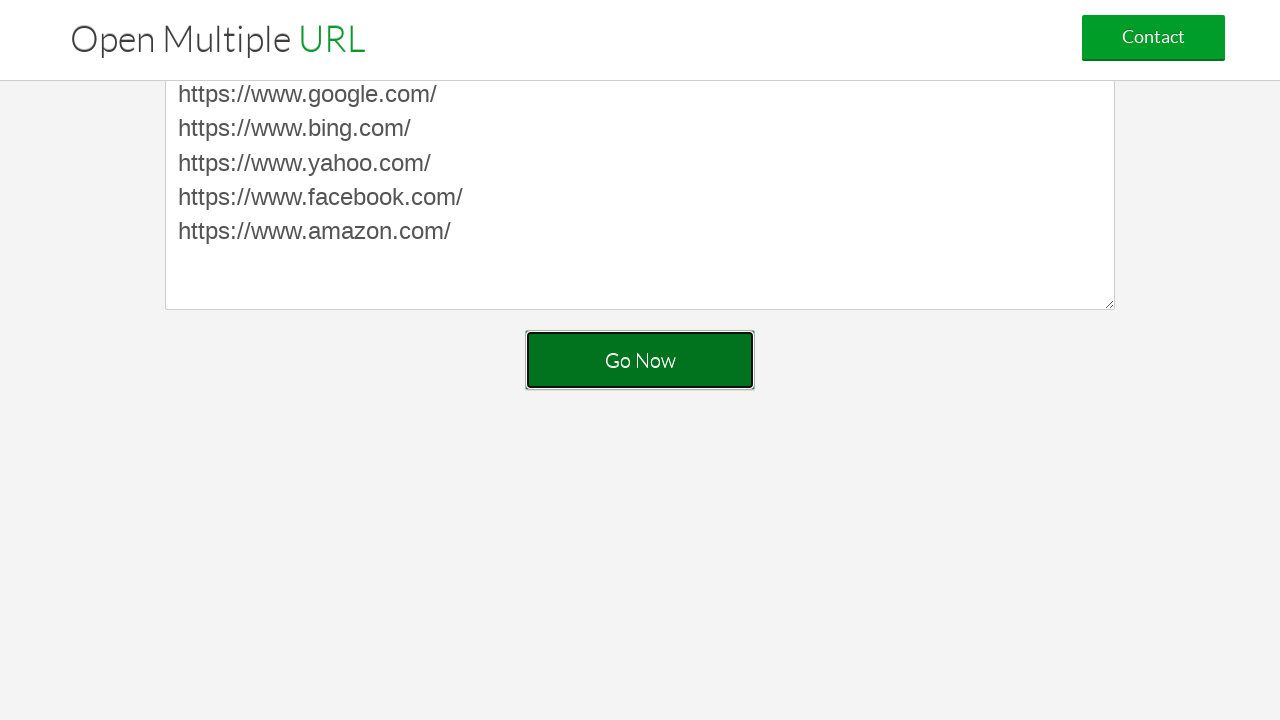

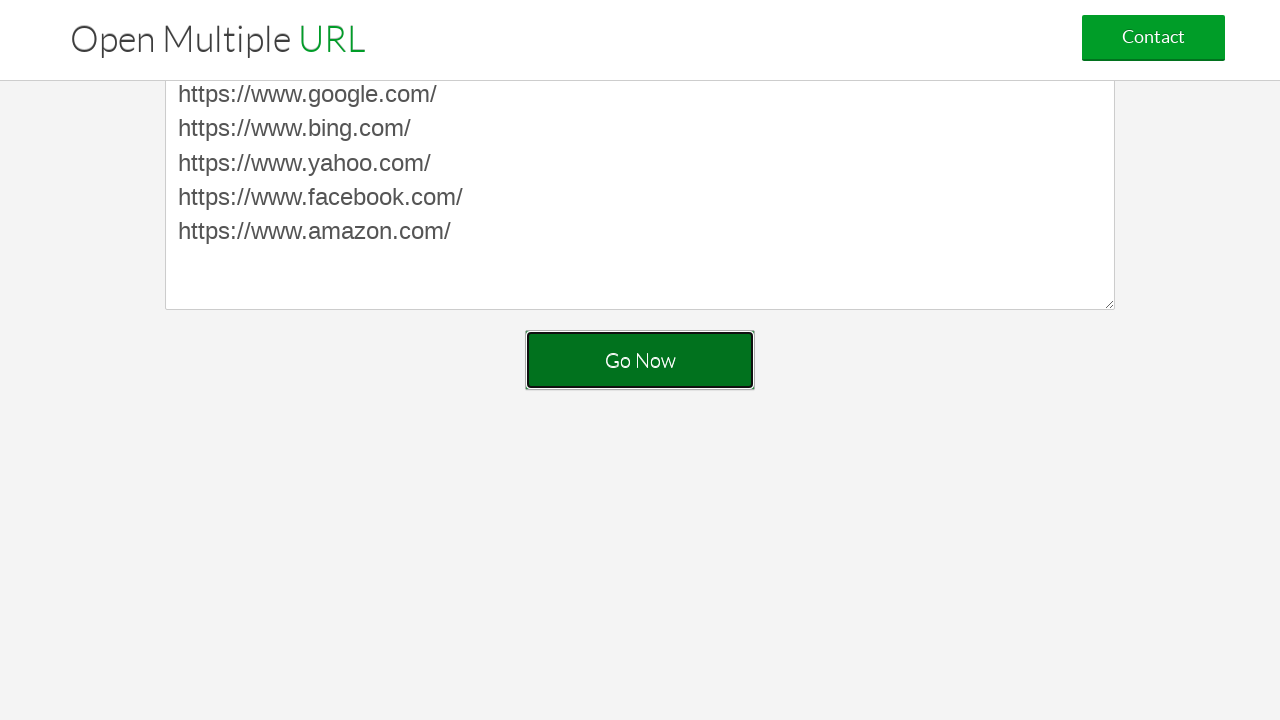